Navigates to OrangeHRM website and verifies the current URL matches the expected URL

Starting URL: https://www.orangehrm.com/

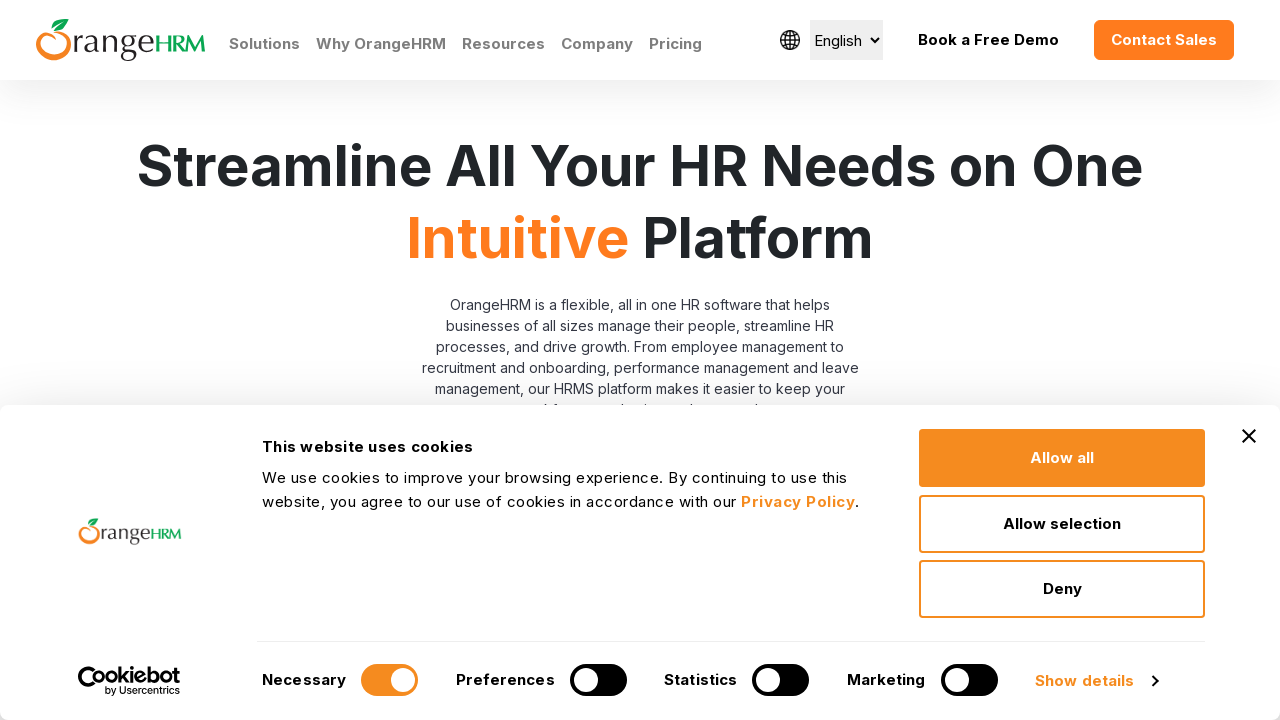

Navigated to OrangeHRM website at https://www.orangehrm.com/
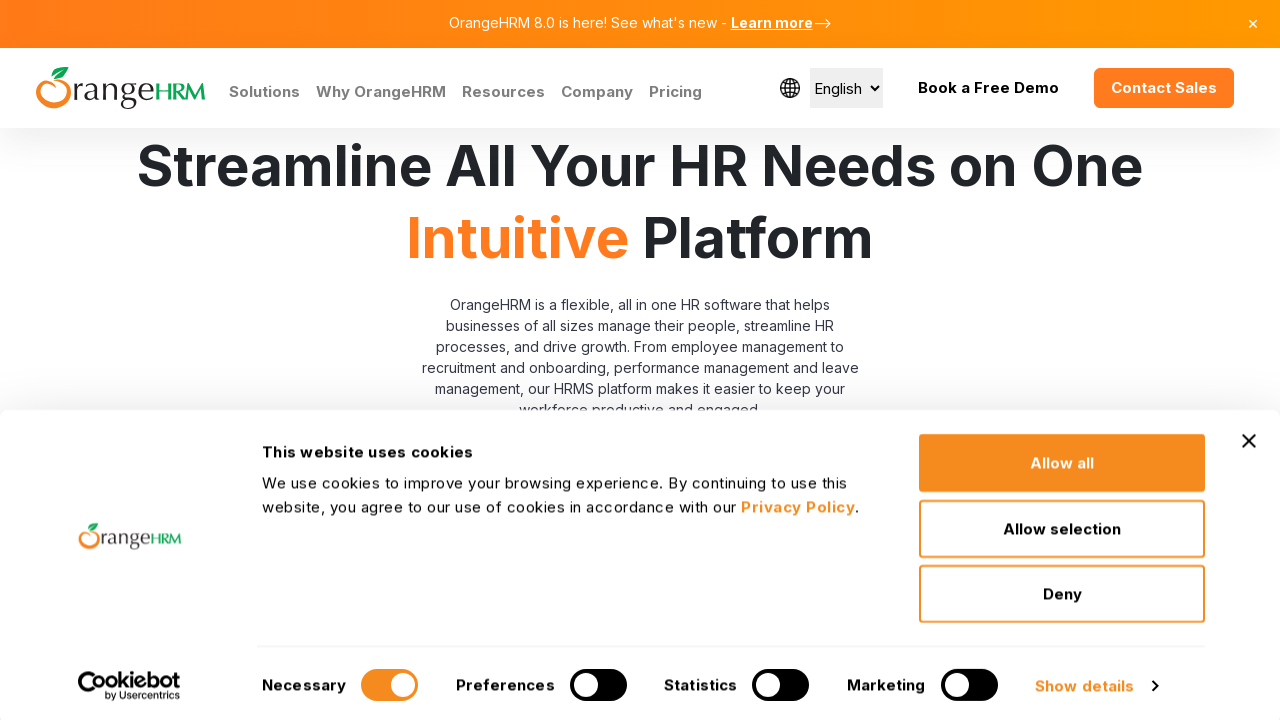

Verified current URL matches expected URL https://www.orangehrm.com/
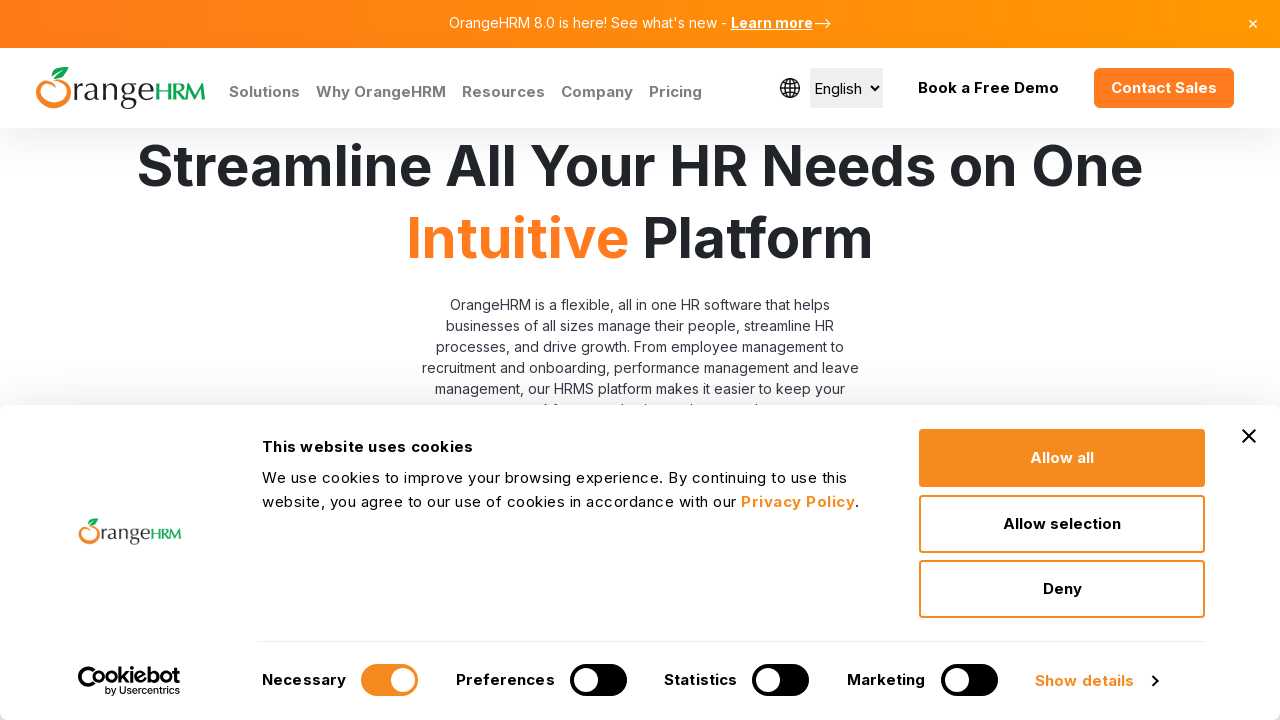

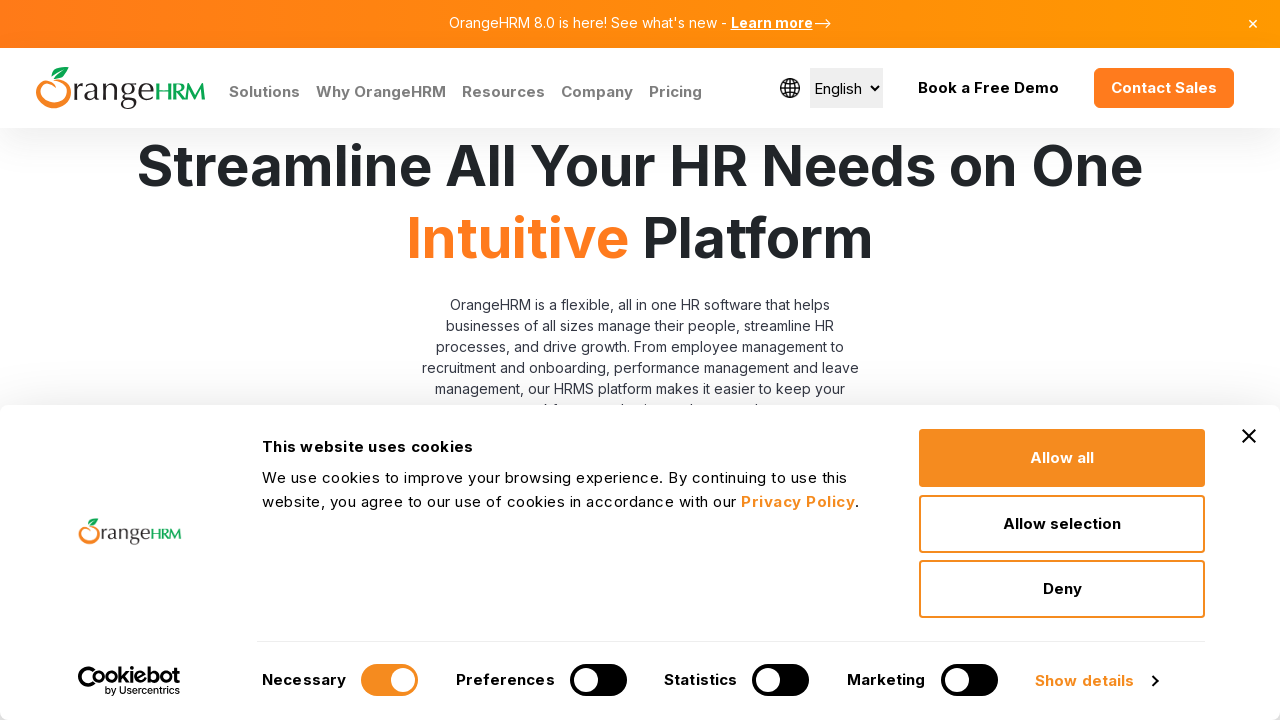